Tests switching to an iframe and reading content within it

Starting URL: https://demoqa.com/frames

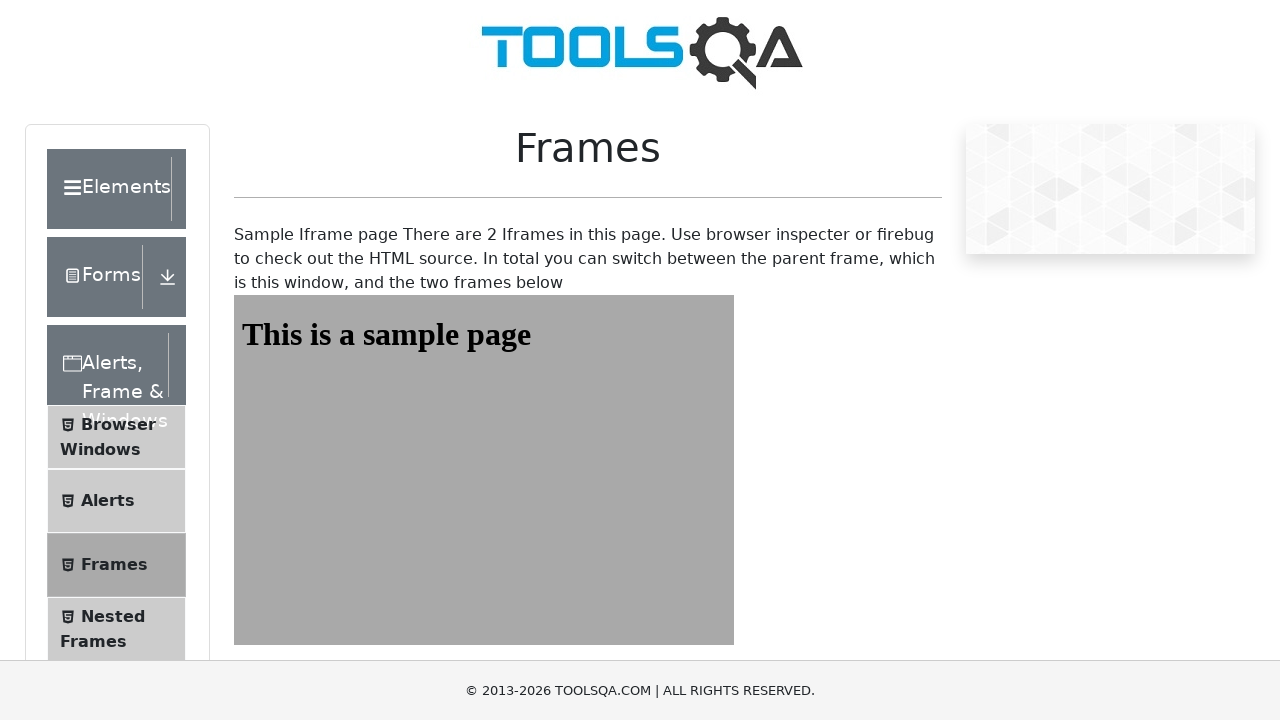

Navigated to frames test page
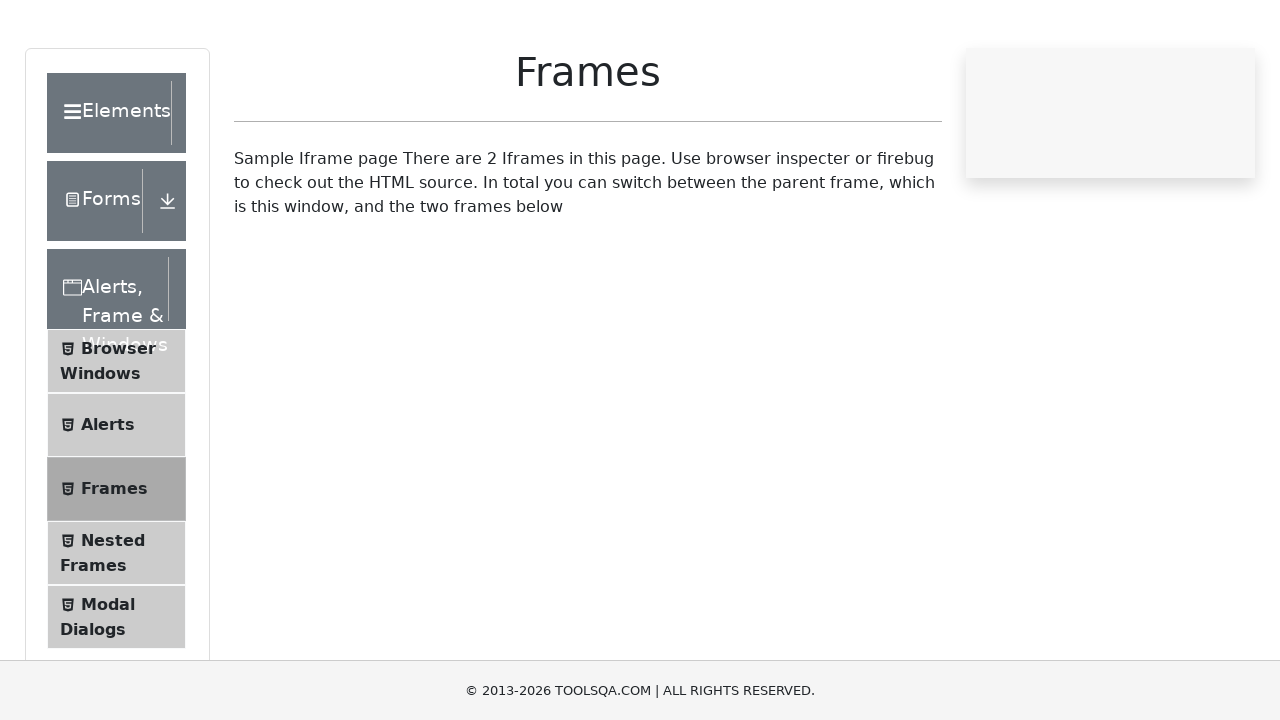

Waited for frame1 iframe to be present in DOM
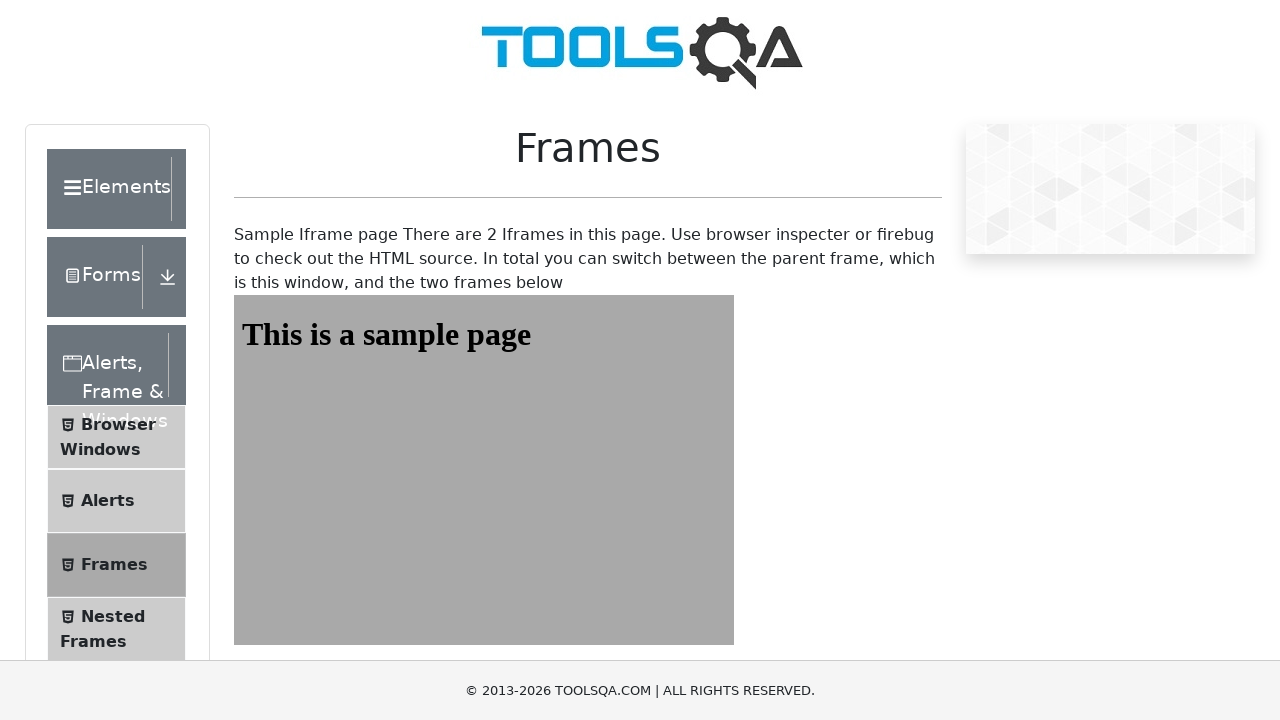

Located frame1 using frame_locator
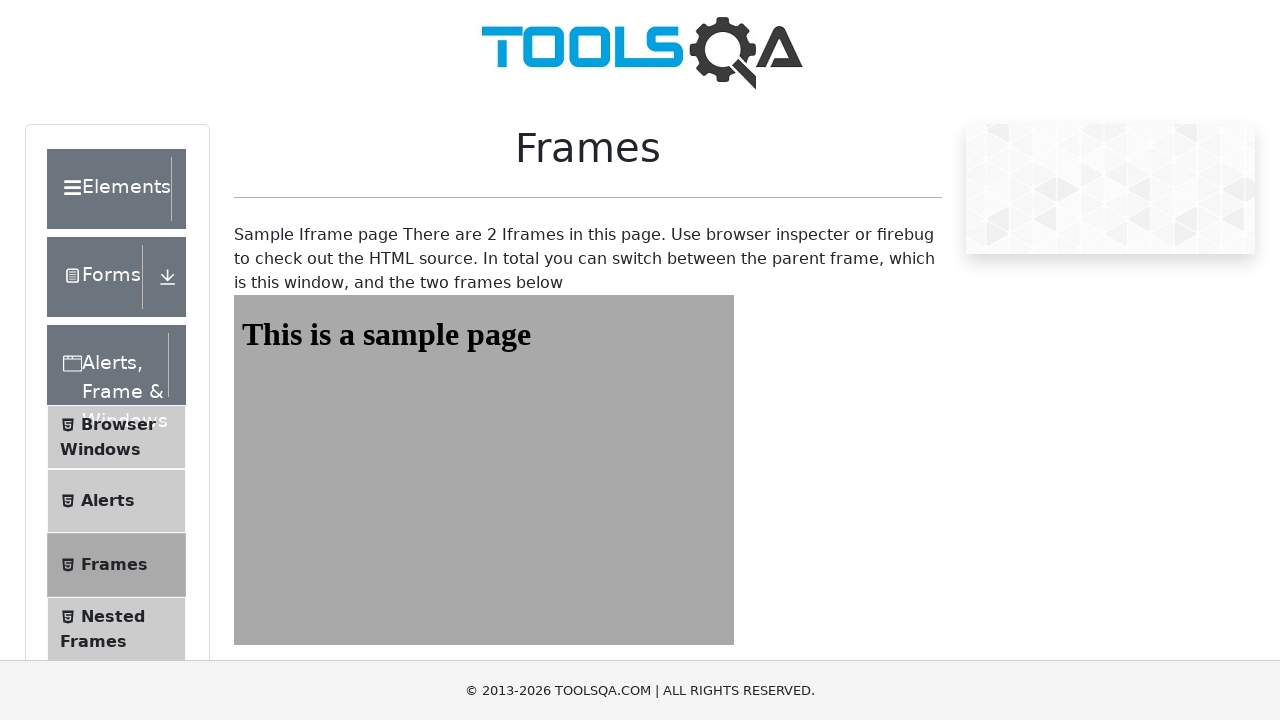

Waited for sampleHeading element to load within frame1
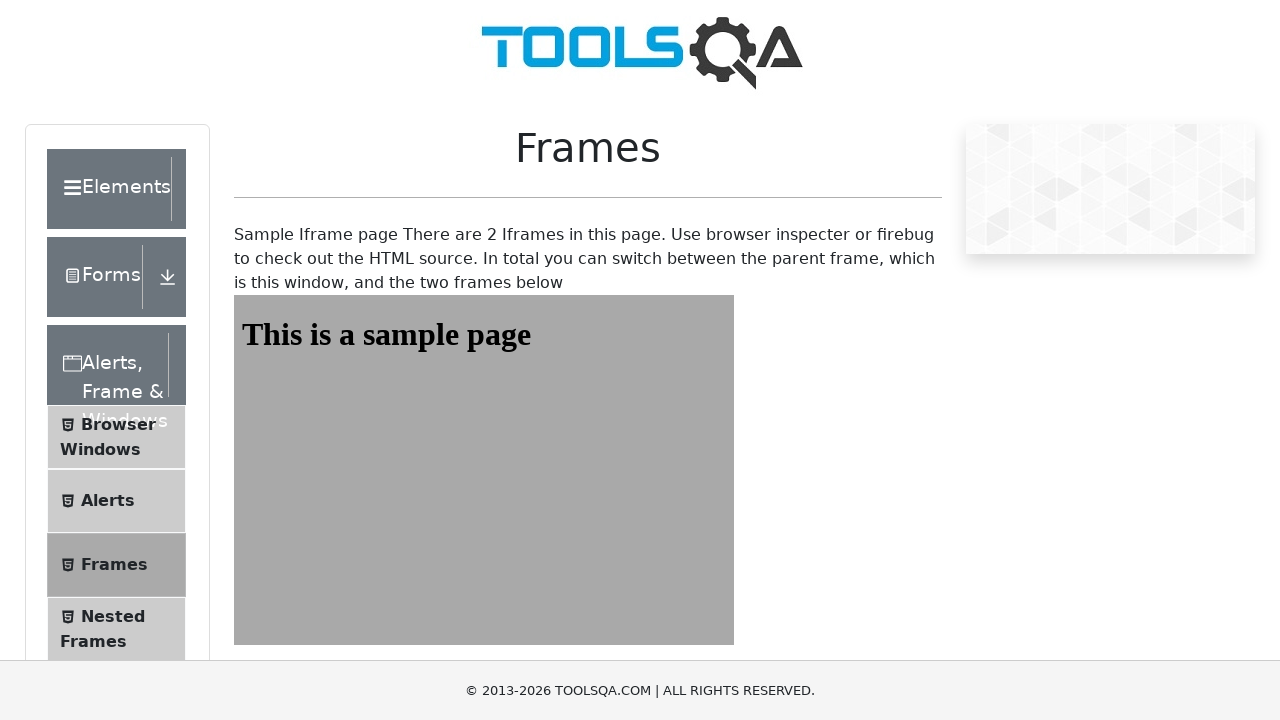

Read heading text from frame: 'This is a sample page'
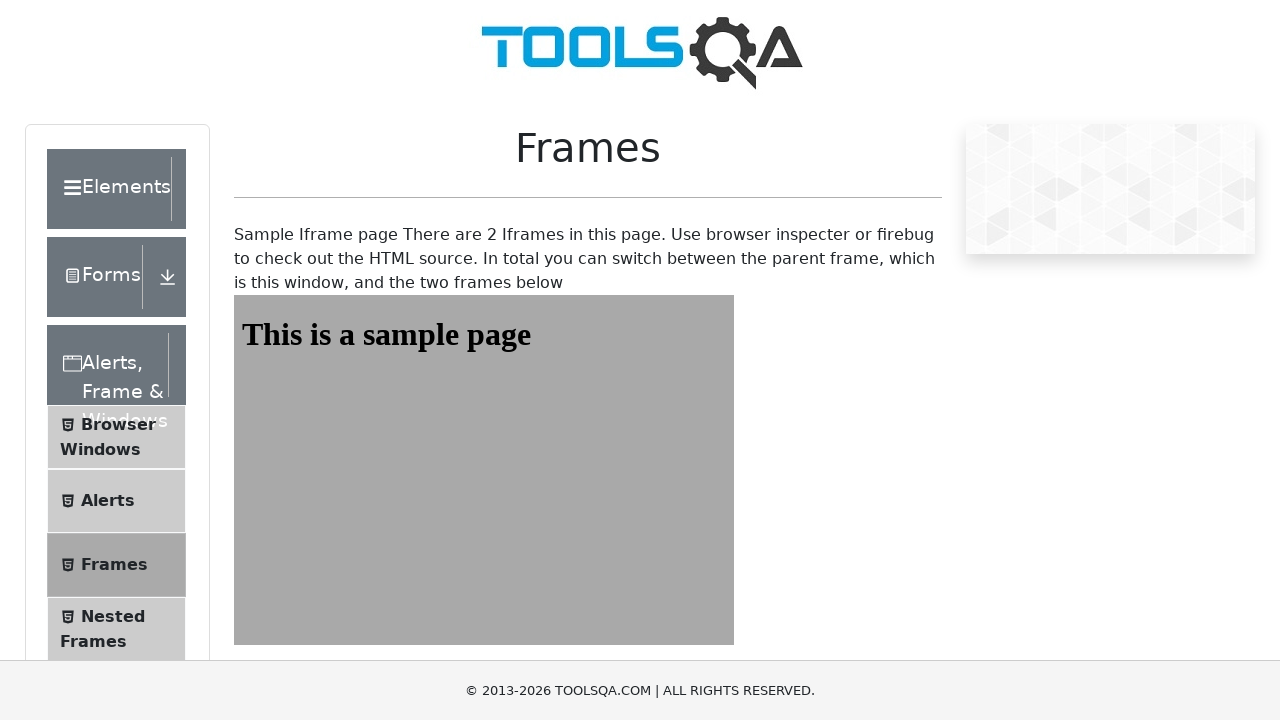

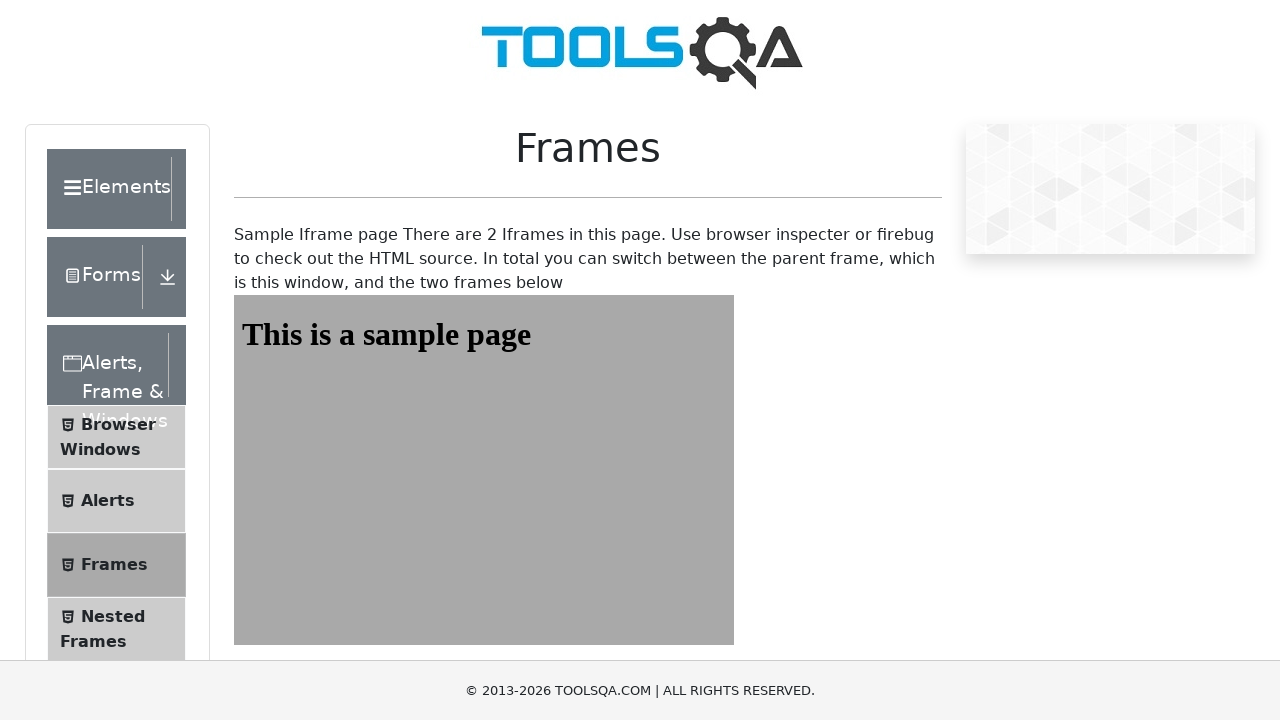